Tests a web form by filling a text field and submitting the form, then verifying the success message

Starting URL: https://www.selenium.dev/selenium/web/web-form.html

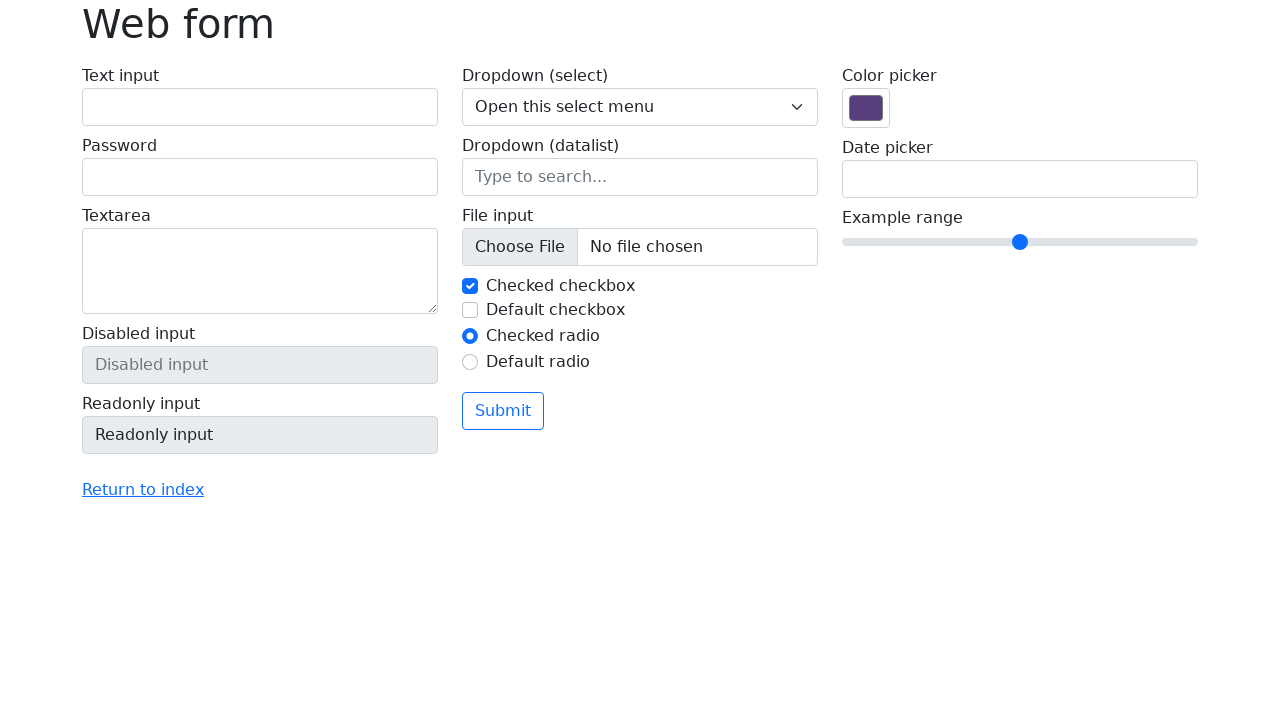

Filled text field 'my-text' with 'cool' on input[name='my-text']
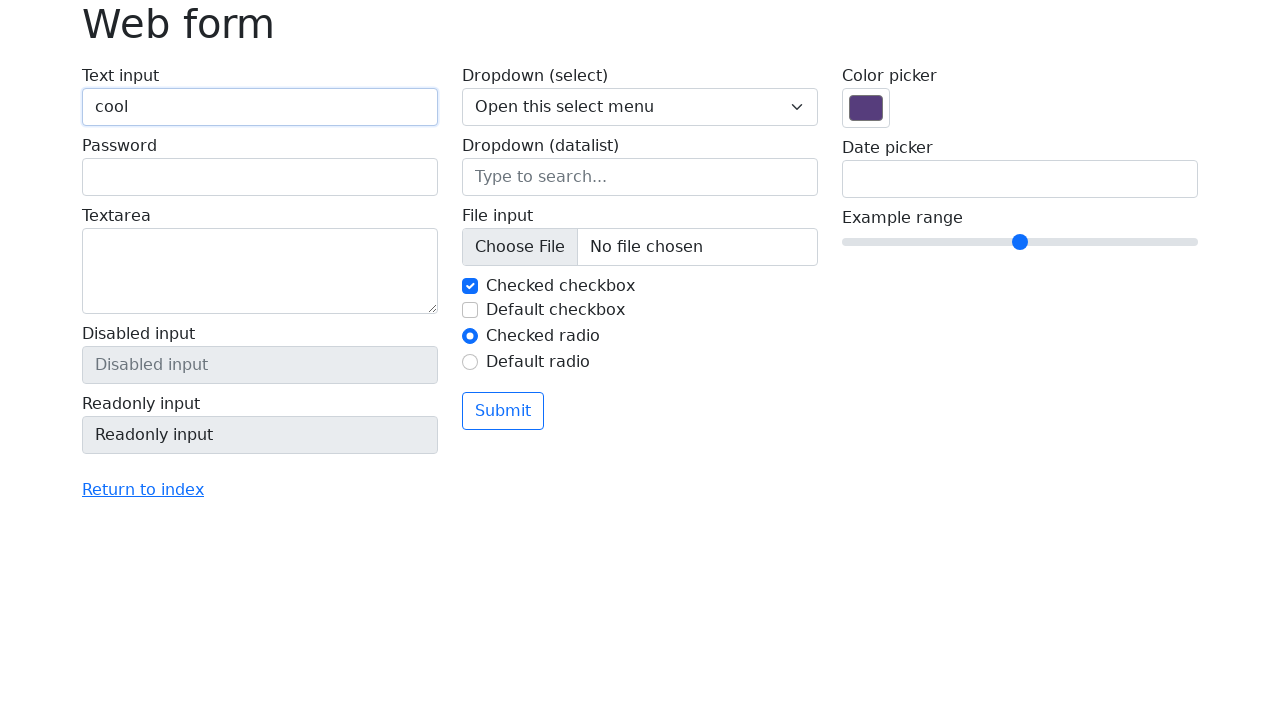

Clicked submit button at (503, 411) on button
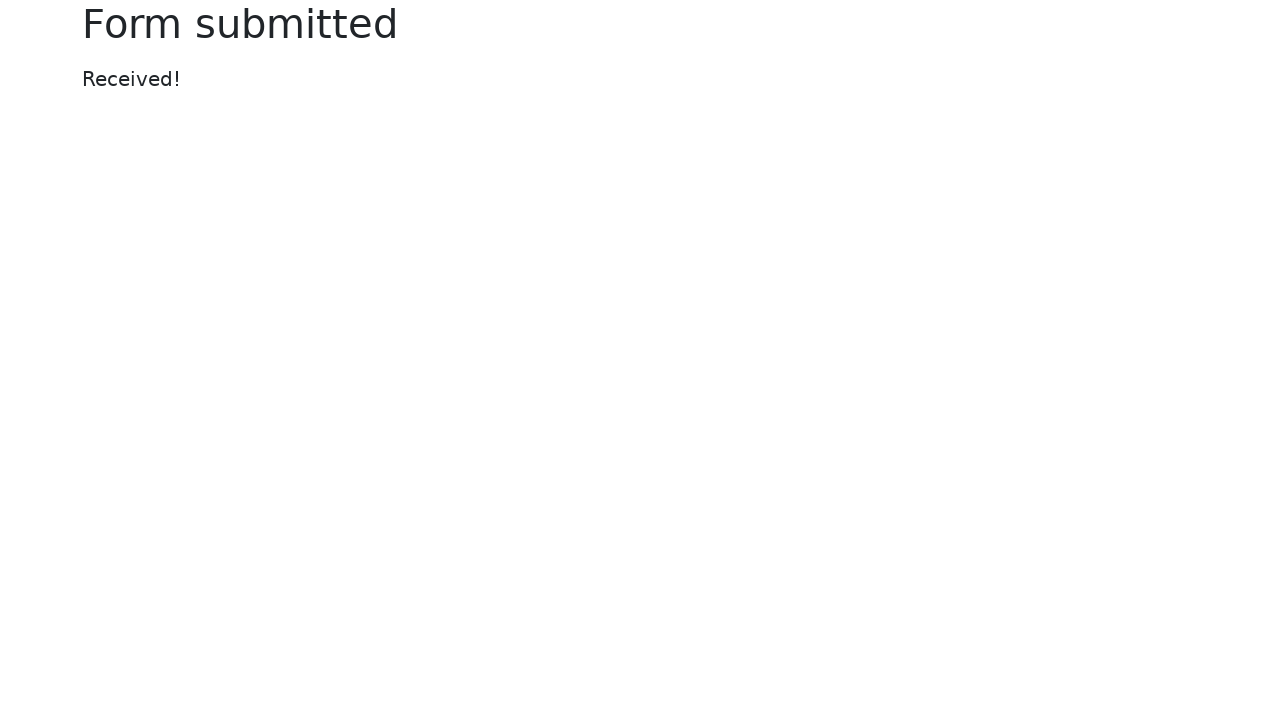

Success message appeared
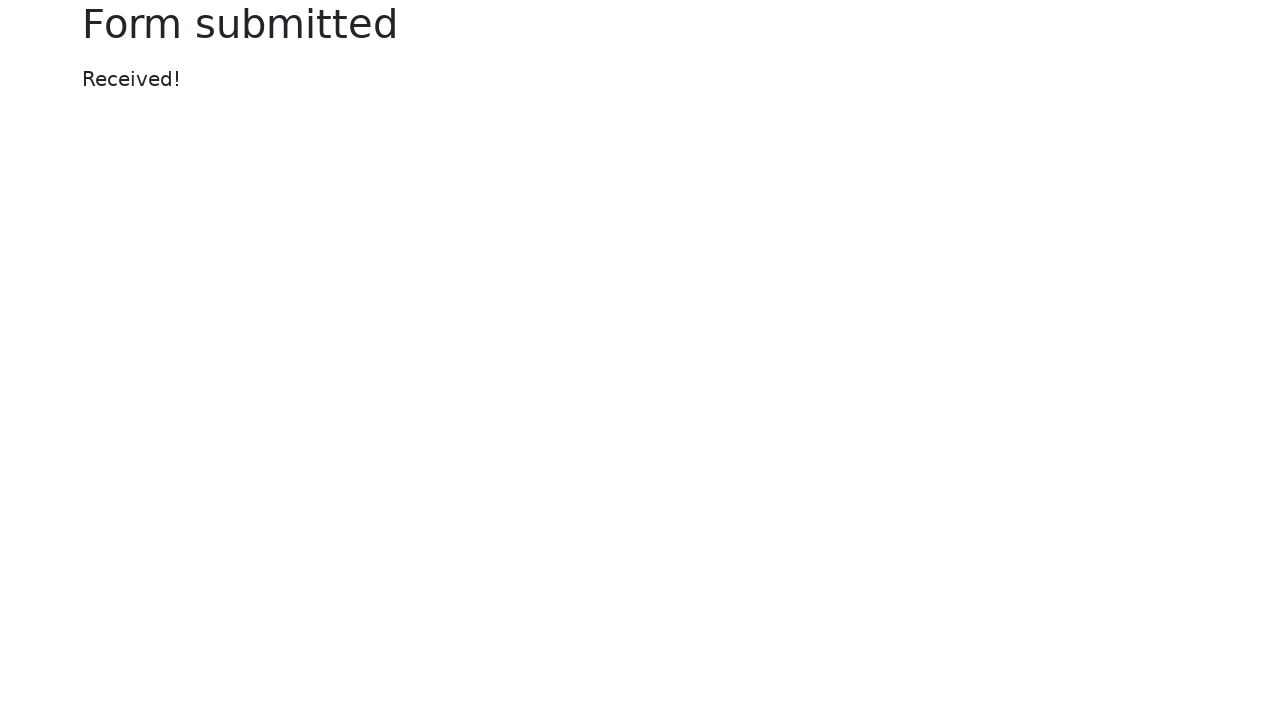

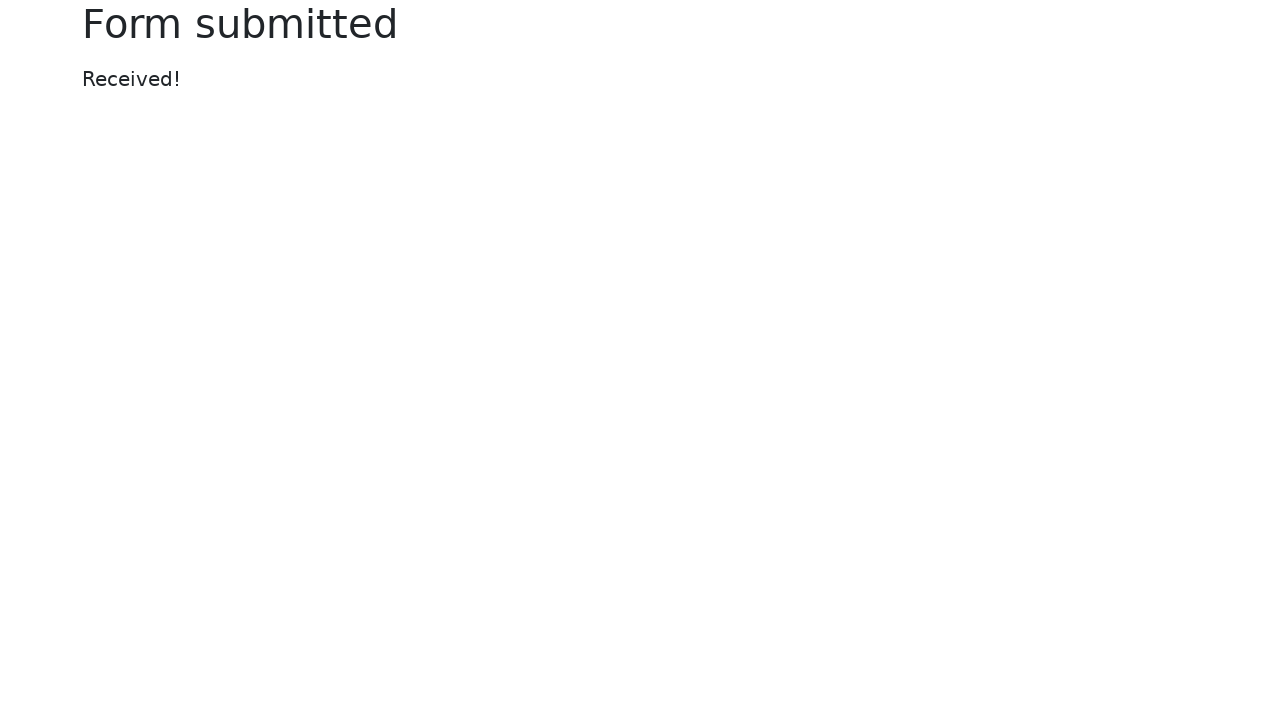